Tests right-click context menu functionality by right-clicking on an element and selecting "Paste" from the context menu

Starting URL: http://swisnl.github.io/jQuery-contextMenu/demo.html

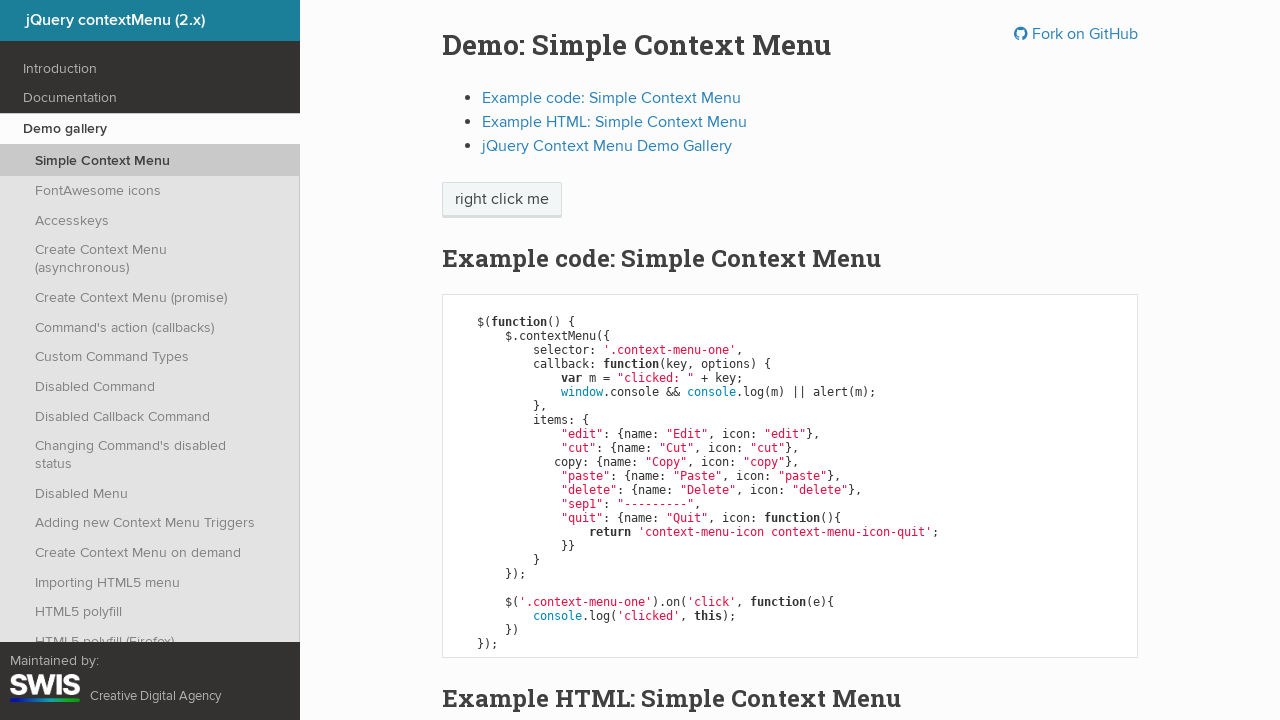

Located the context menu trigger element
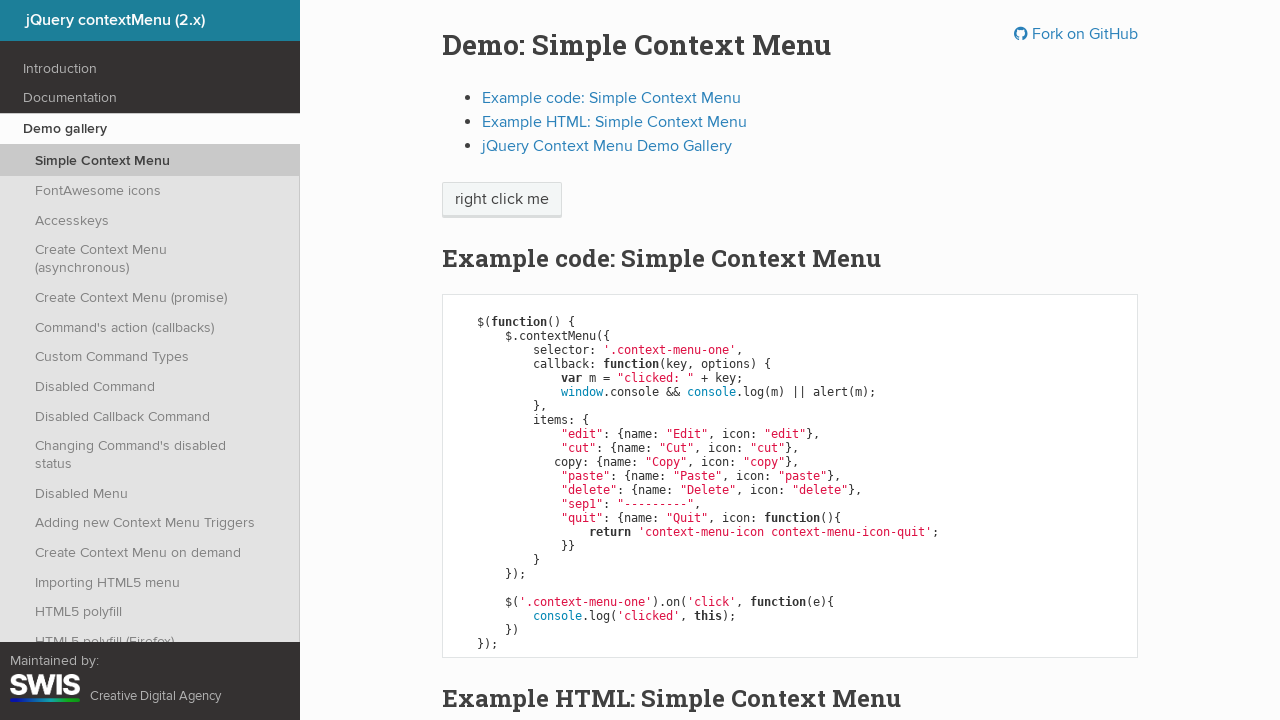

Right-clicked on the context menu trigger element to open context menu at (502, 200) on span.context-menu-one.btn.btn-neutral
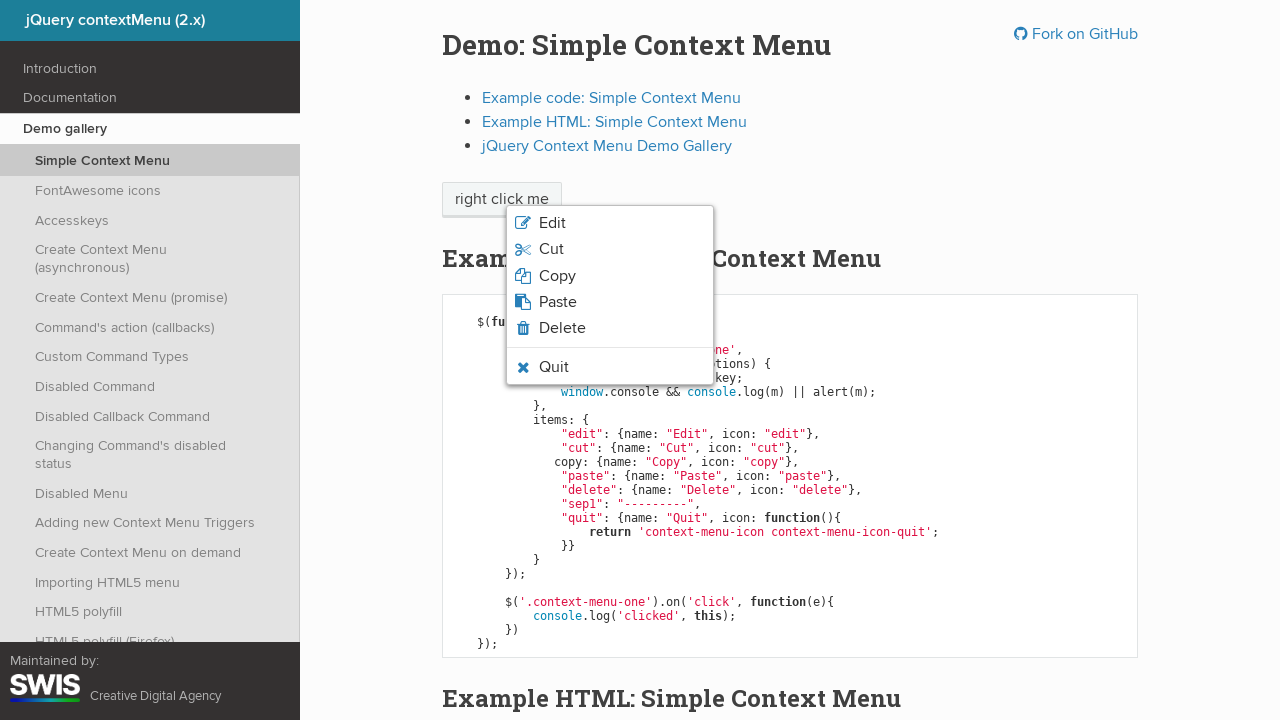

Clicked on 'Paste' option from the context menu at (610, 302) on ul.context-menu-list.context-menu-root > li:has-text('Paste')
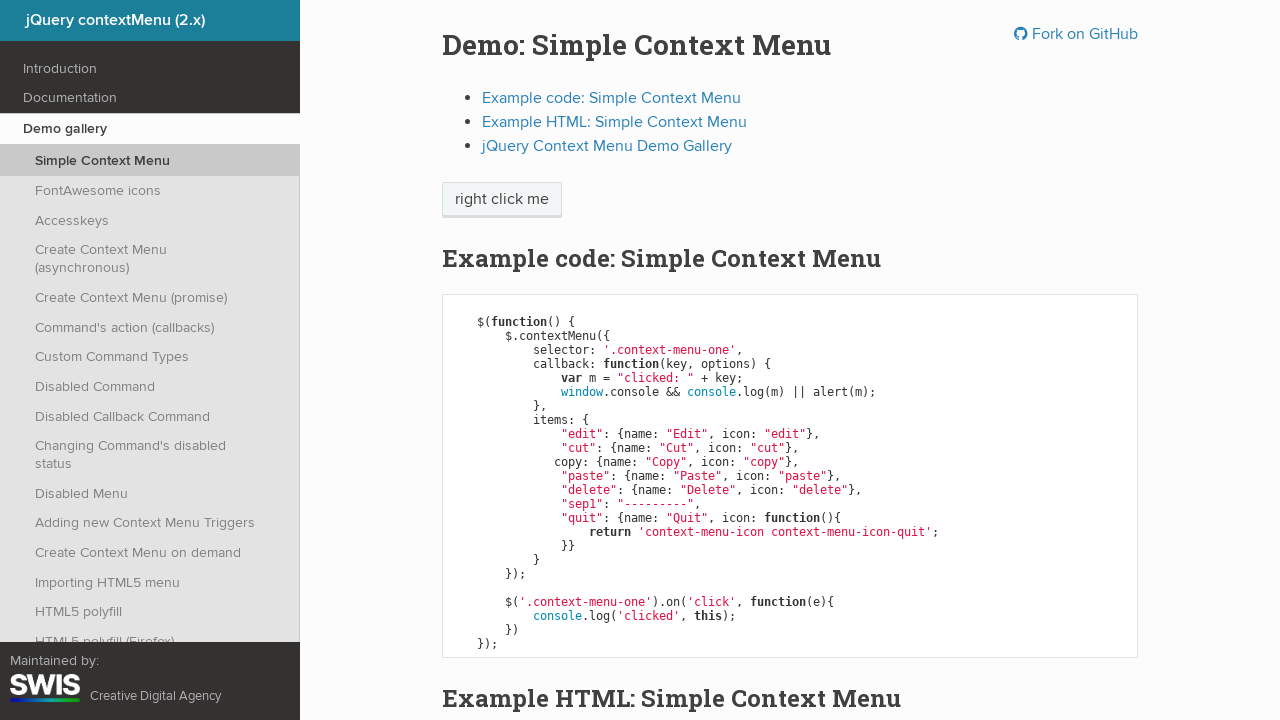

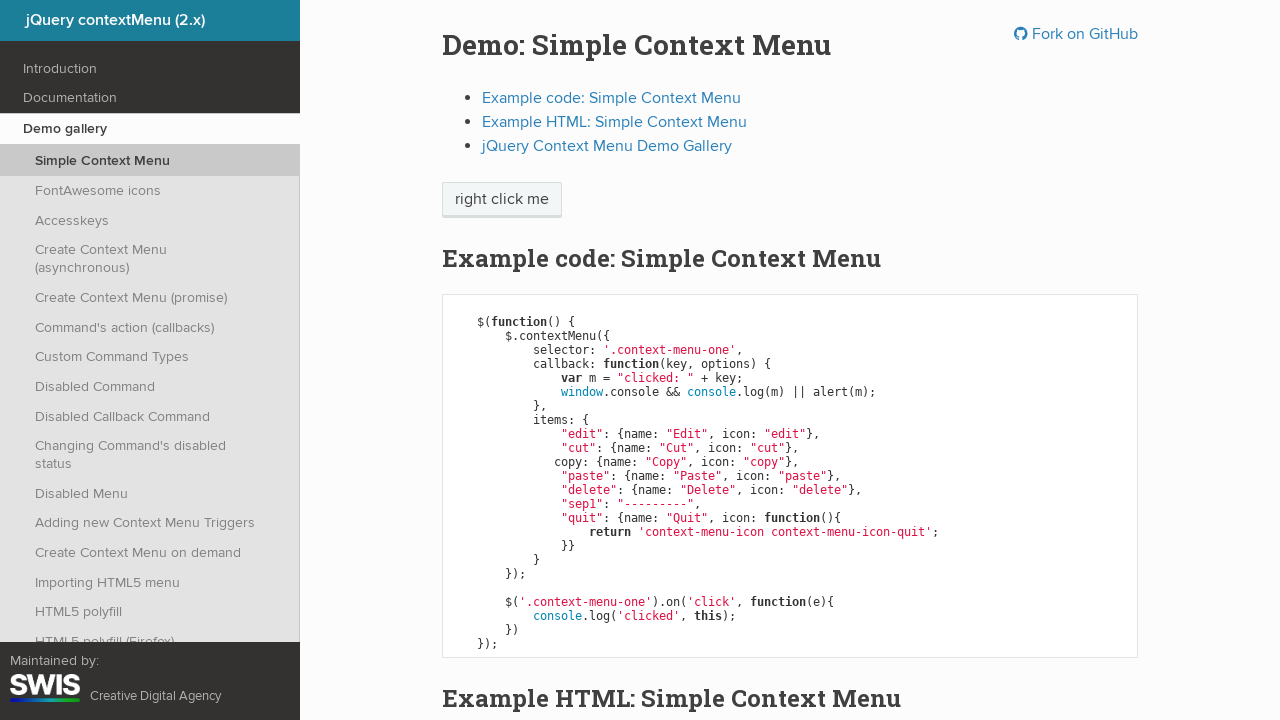